Tests a dropdown menu that opens on left-click by clicking the first dropdown button and verifying the dropdown options appear

Starting URL: https://bonigarcia.dev/selenium-webdriver-java/dropdown-menu.html

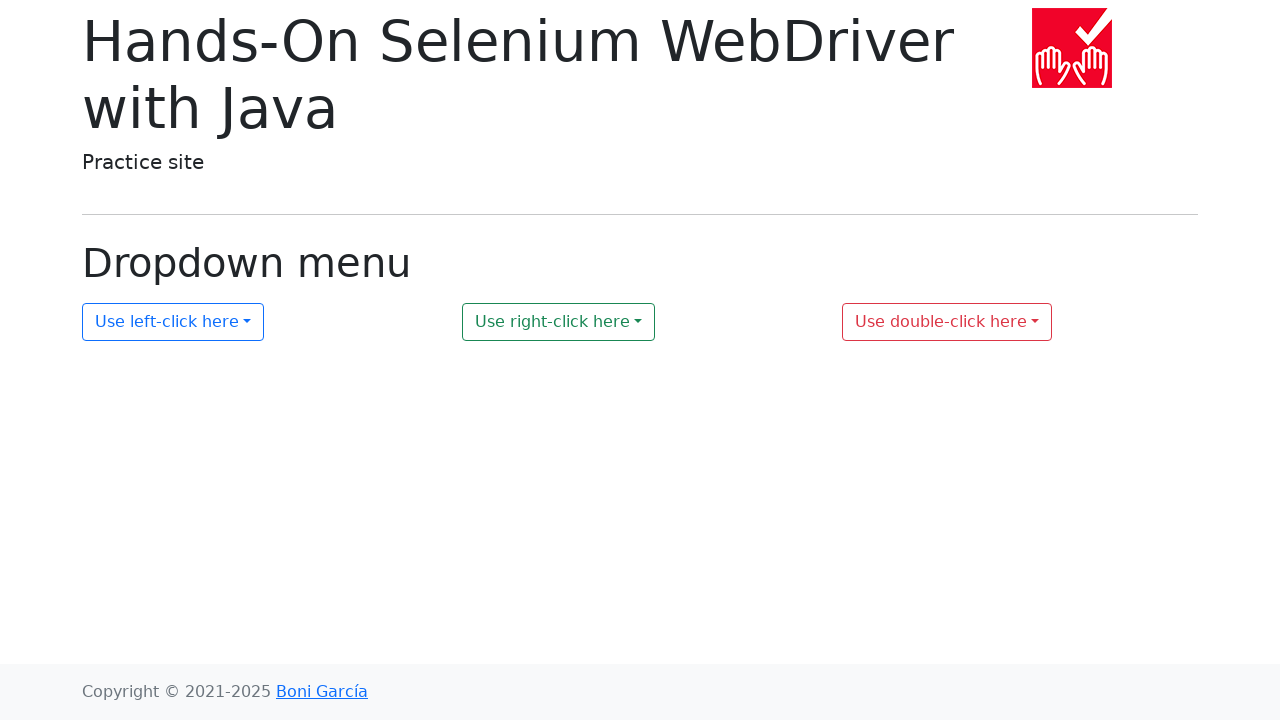

Clicked the left-click dropdown button (my-dropdown-1) at (173, 322) on xpath=//button[@id='my-dropdown-1']
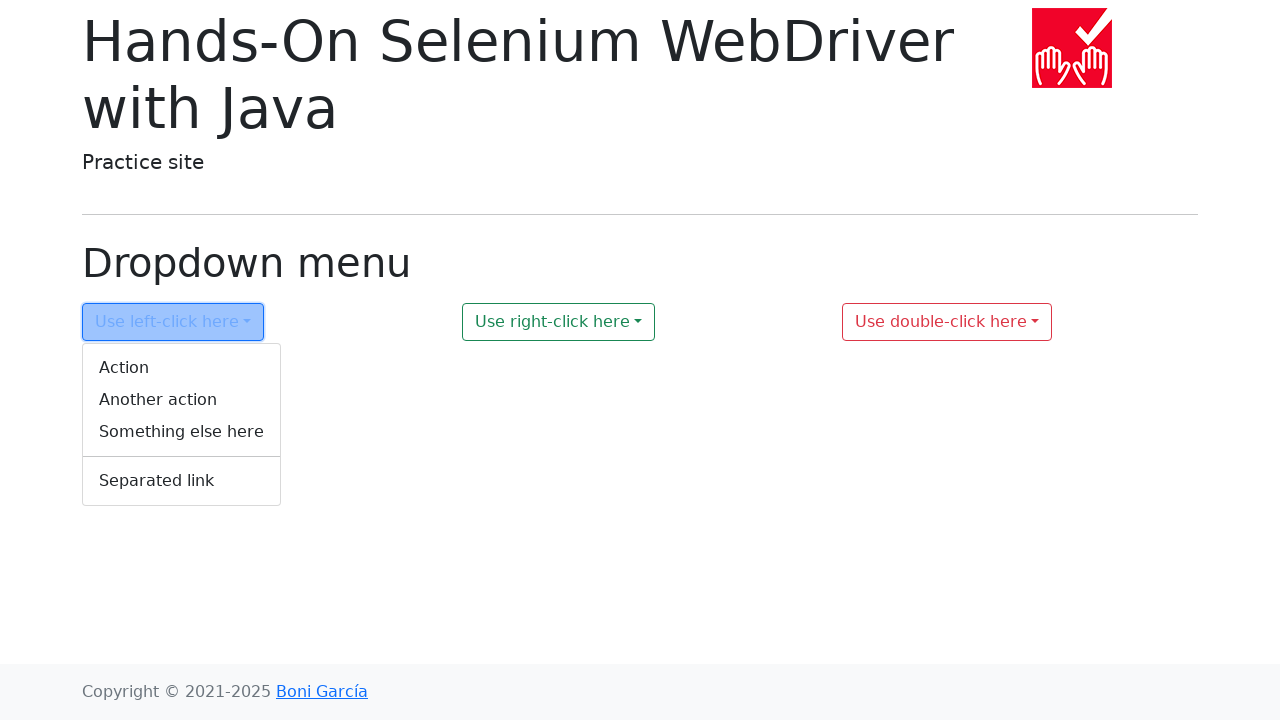

Dropdown menu options appeared after left-click
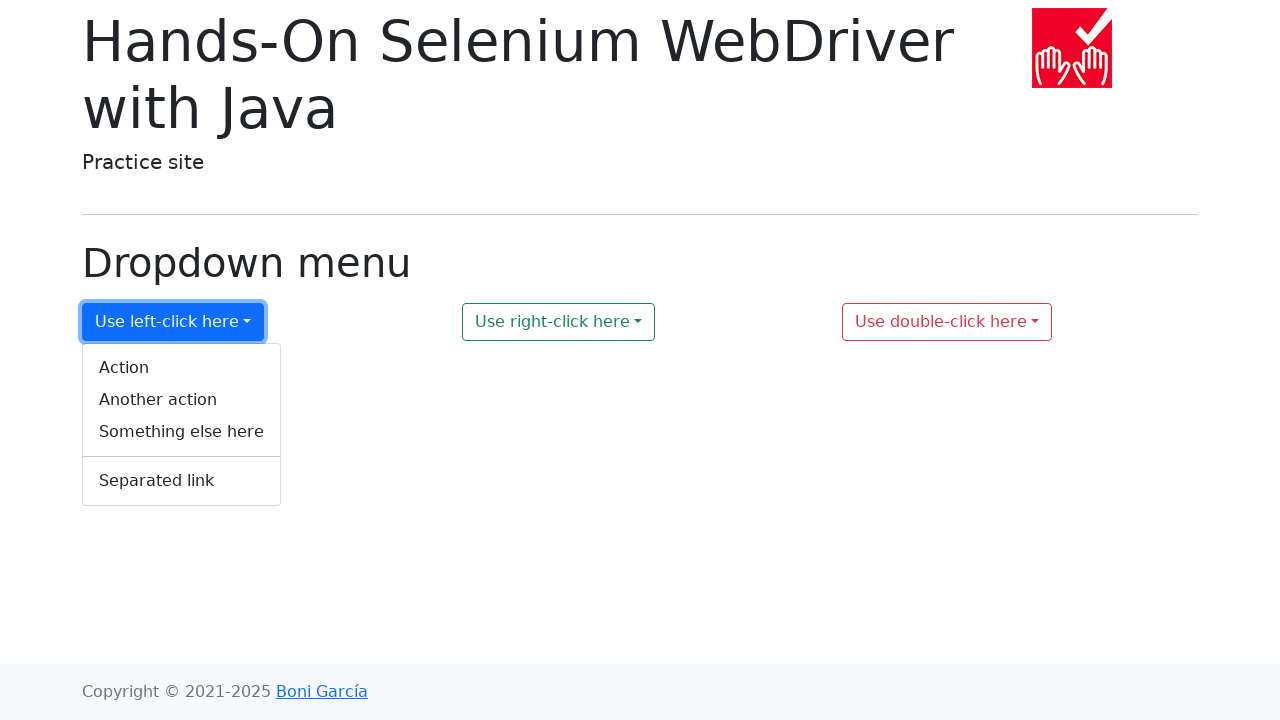

First dropdown option is visible, confirming dropdown menu is fully displayed
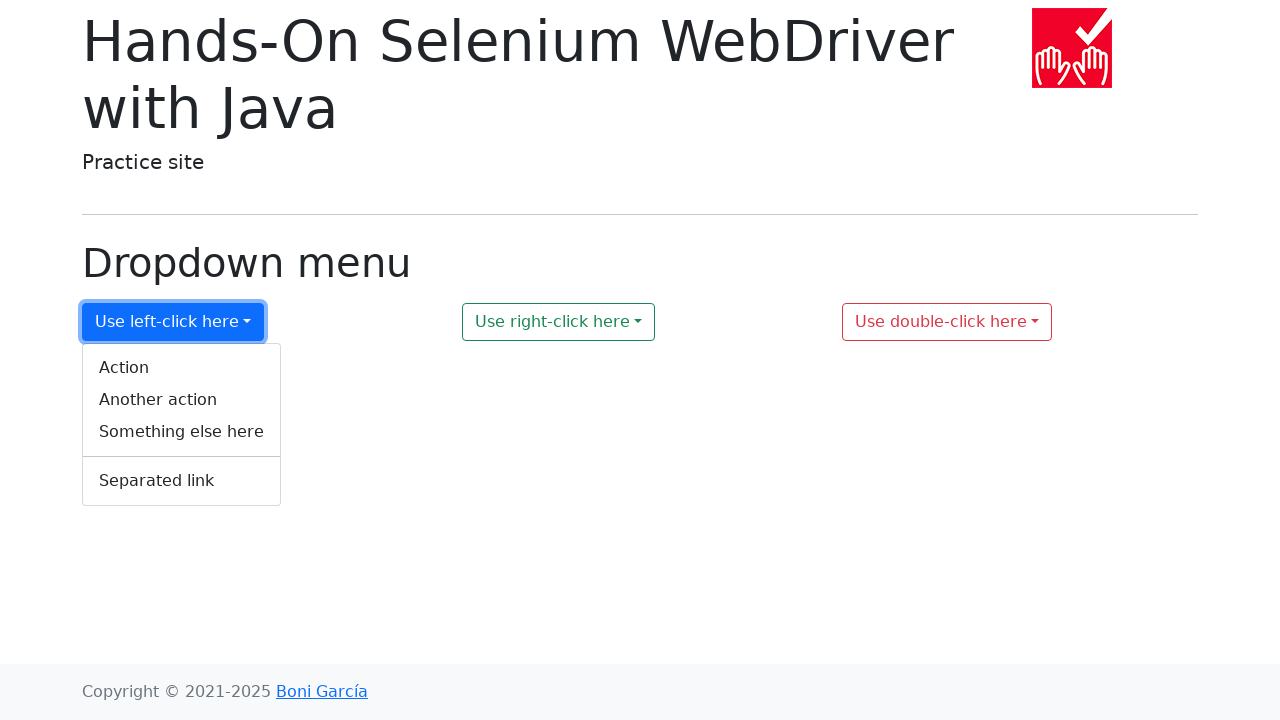

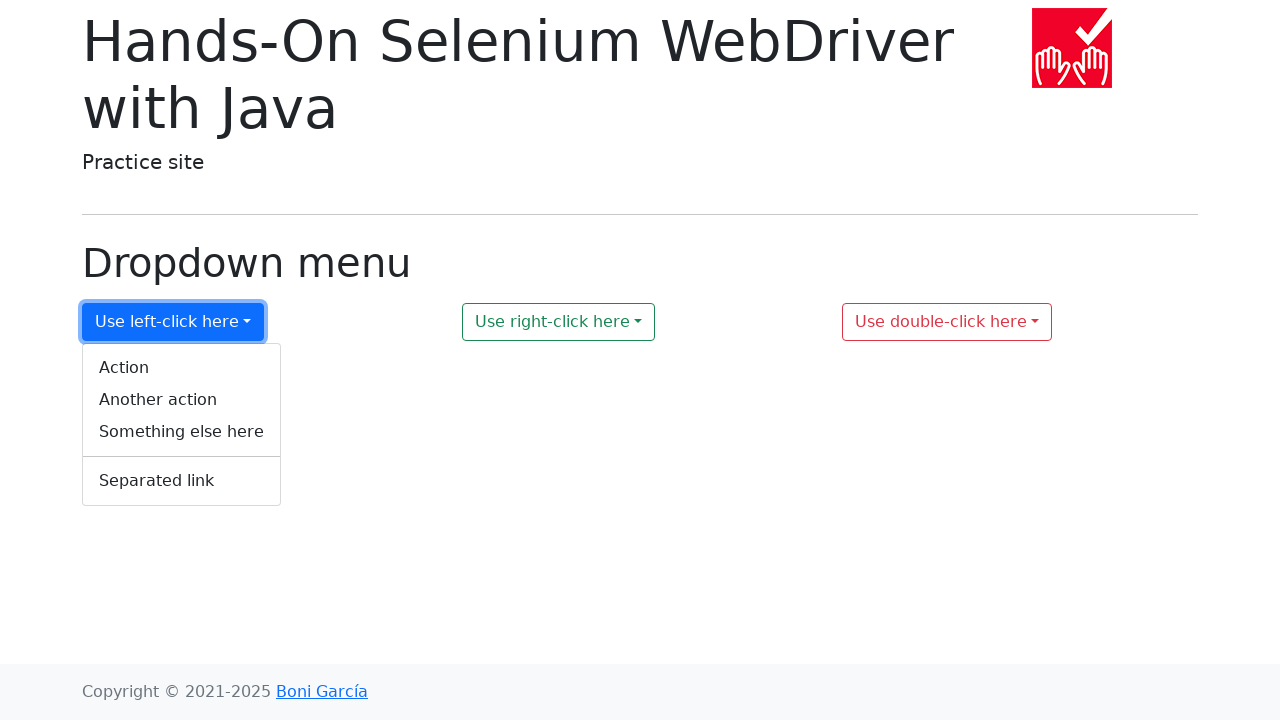